Tests click and hold functionality on a circular element by performing a sustained click action

Starting URL: https://demoapps.qspiders.com/ui/clickHold?sublist=0

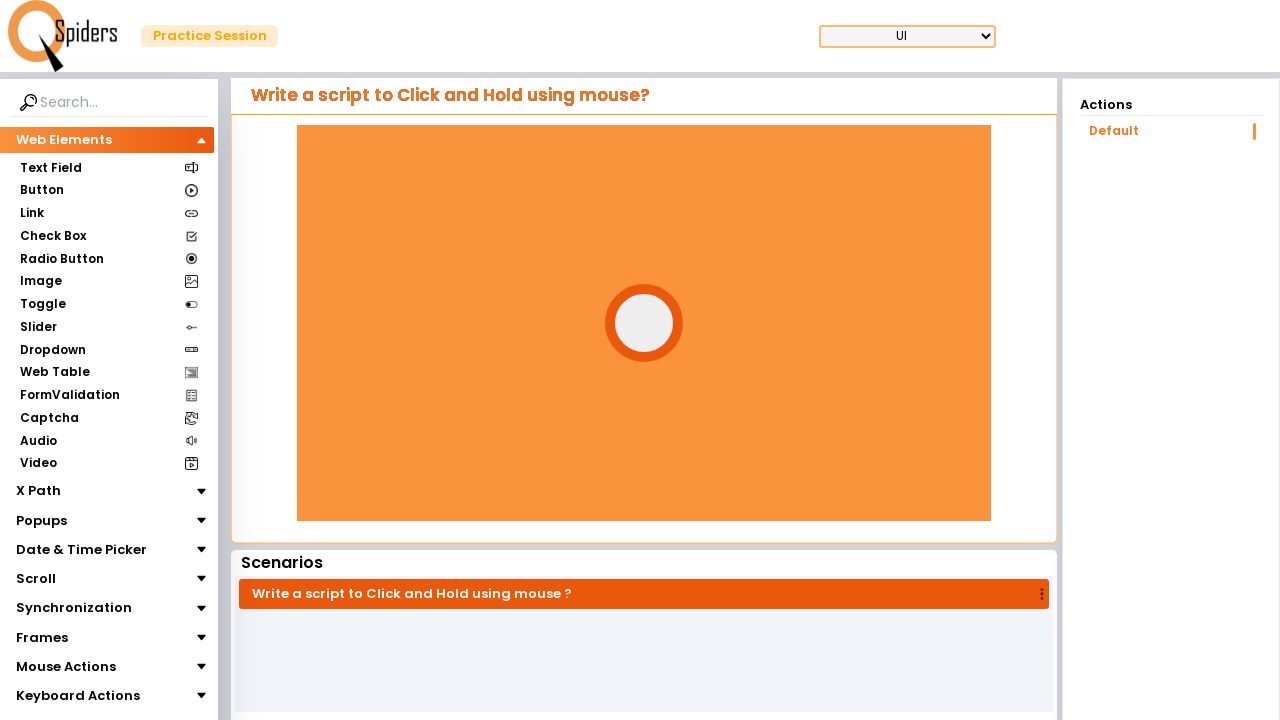

Waited for circle element to be visible
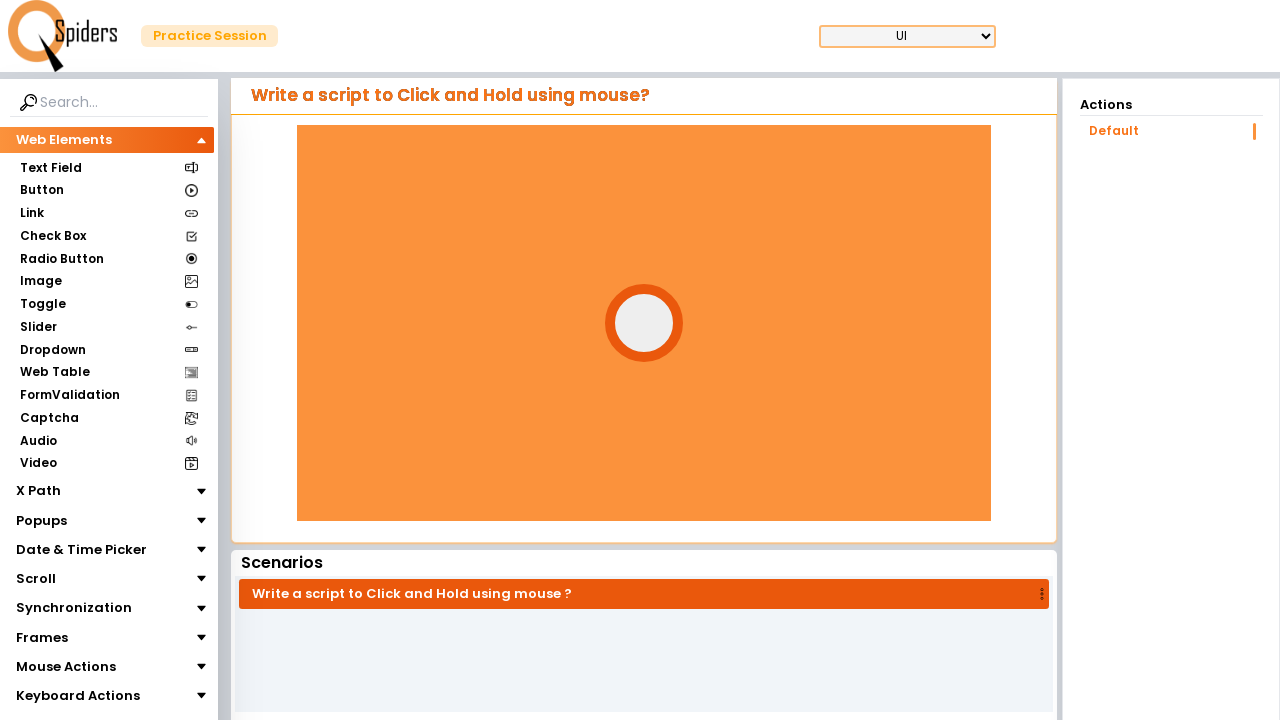

Located the circle element
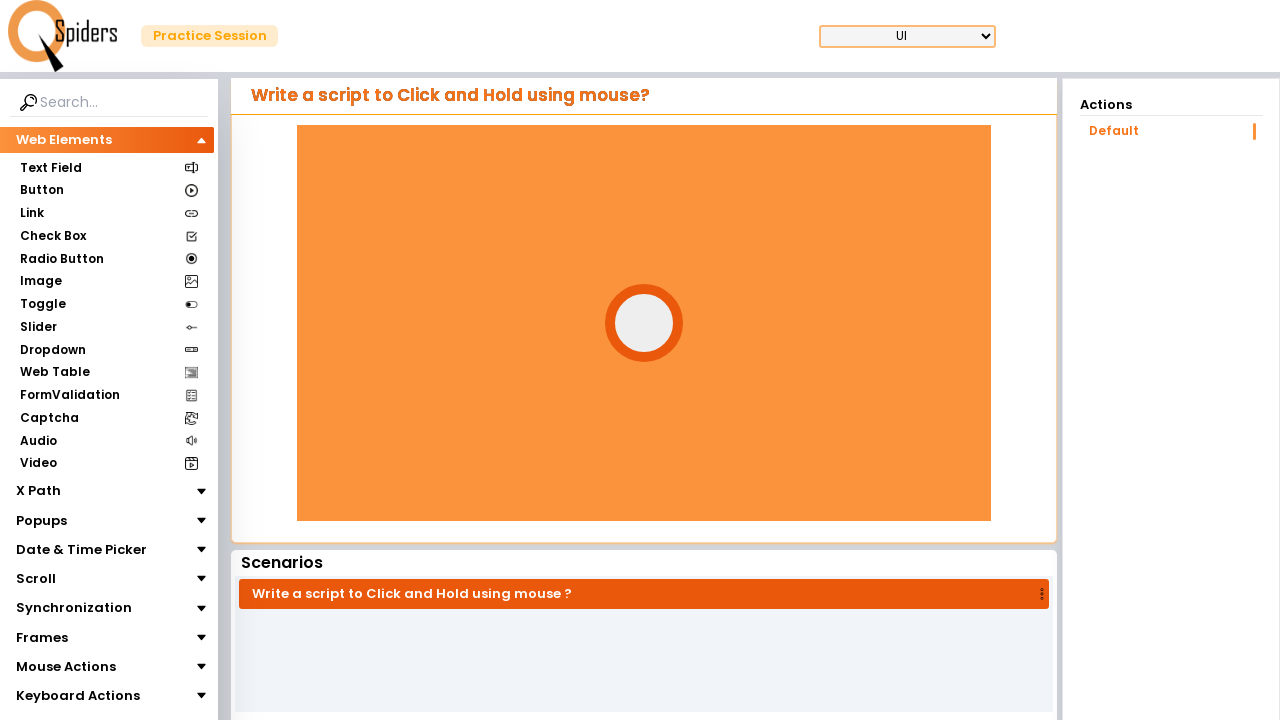

Hovered over the circle element at (644, 323) on div#circle
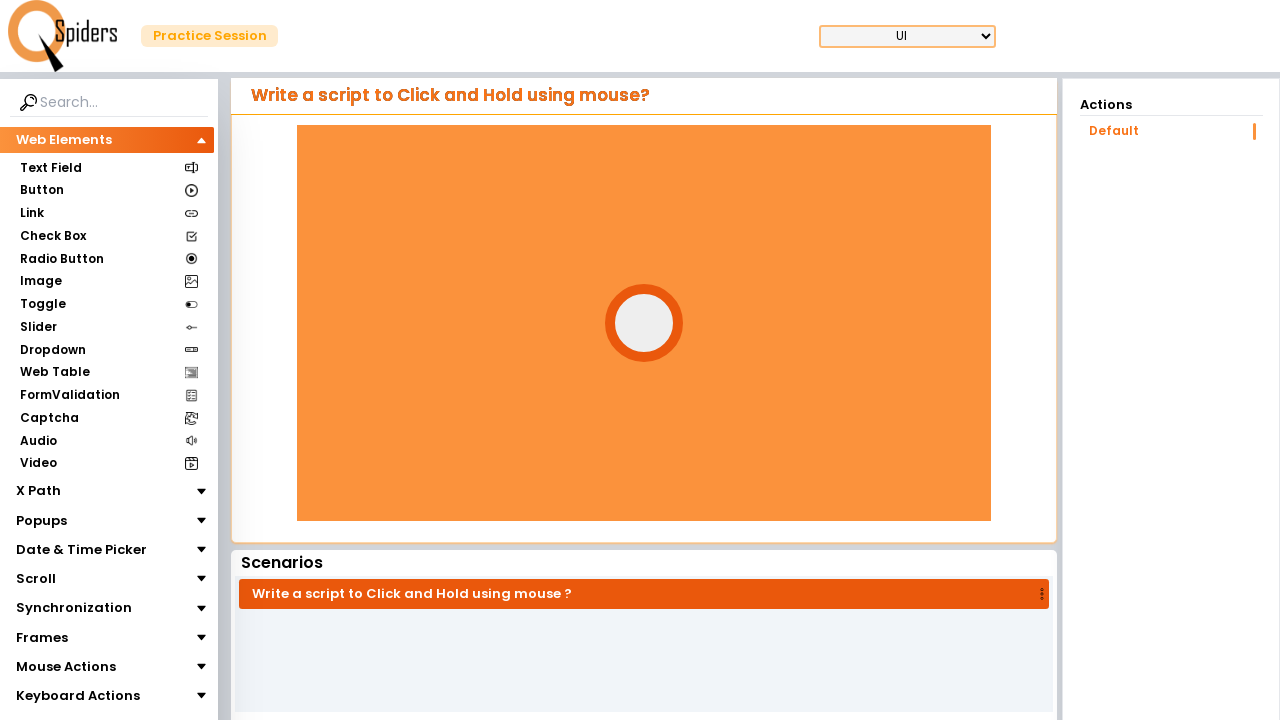

Pressed mouse button down on the circle at (644, 323)
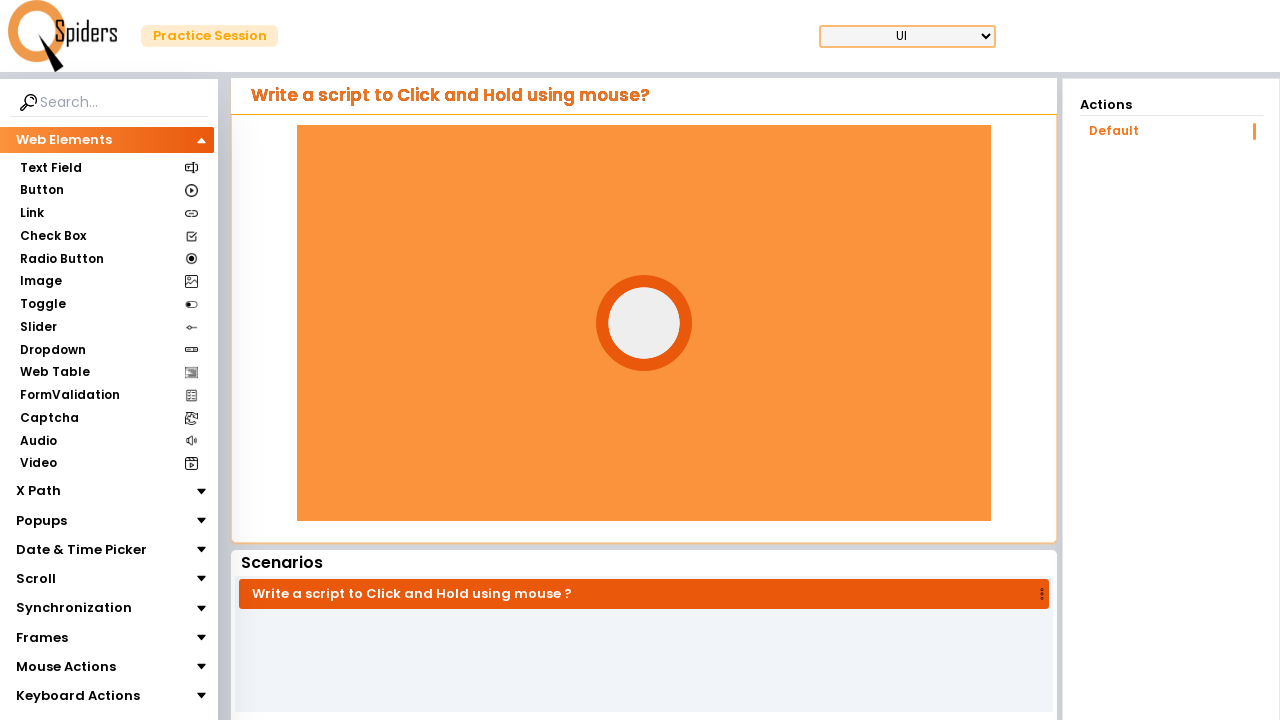

Held mouse button down for 2 seconds
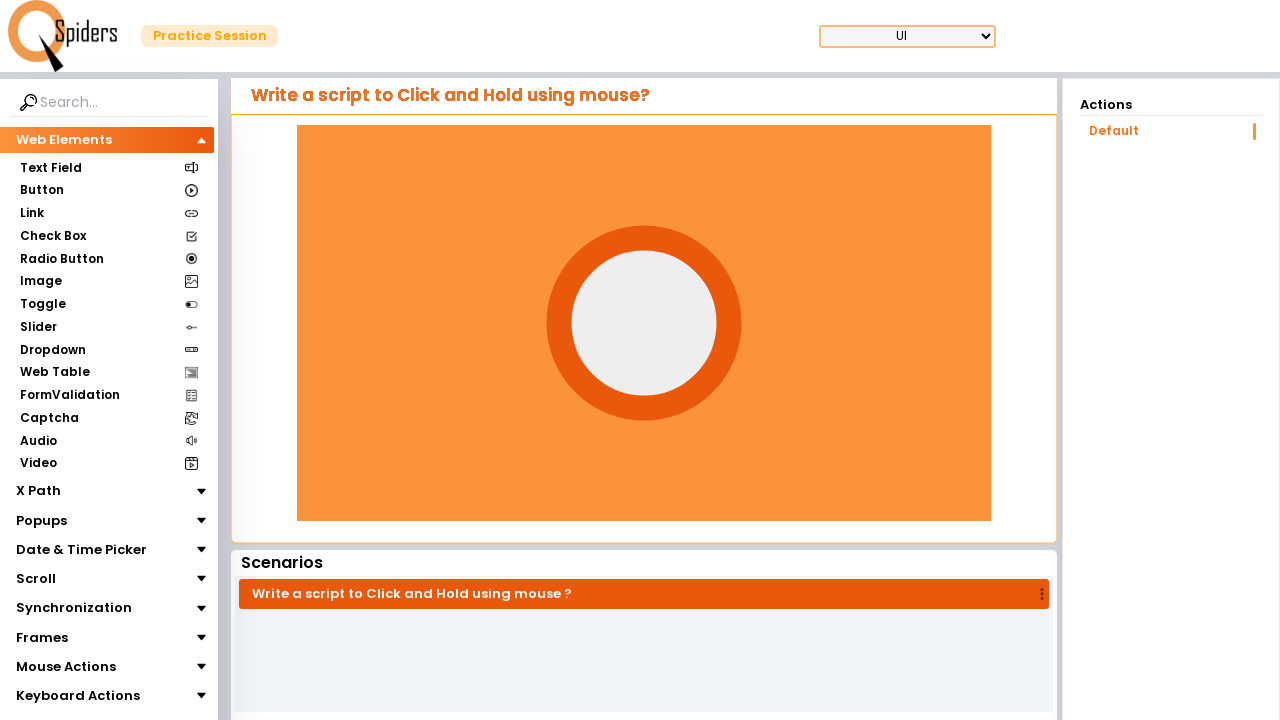

Released the mouse button at (644, 323)
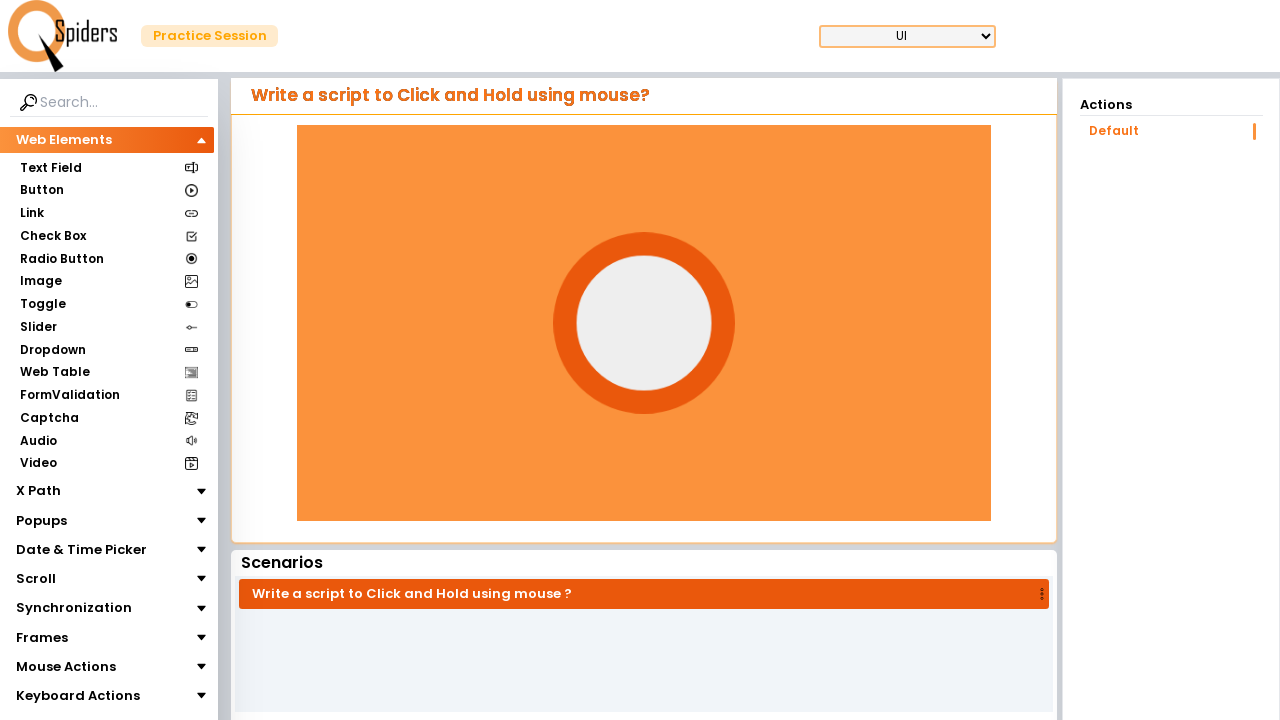

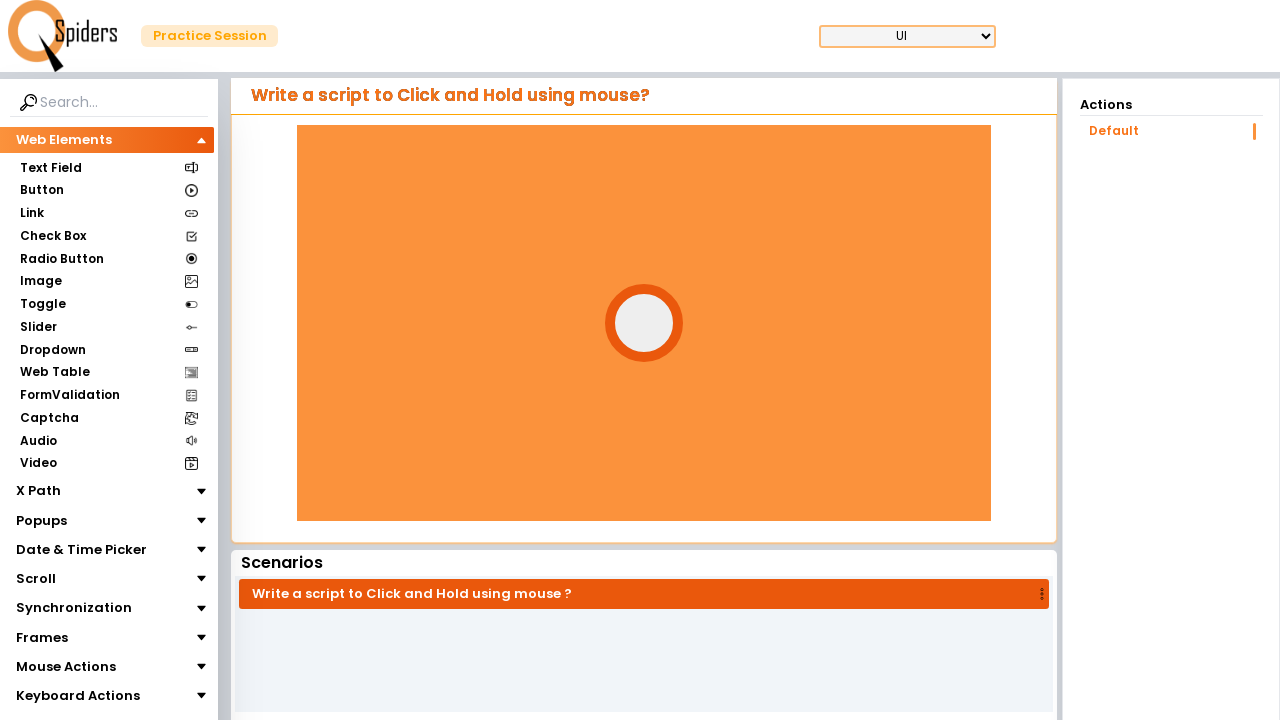